Tests pressing the SPACE keyboard key by finding an input element and sending the space key to it, then verifying the result text displays the correct key pressed.

Starting URL: http://the-internet.herokuapp.com/key_presses

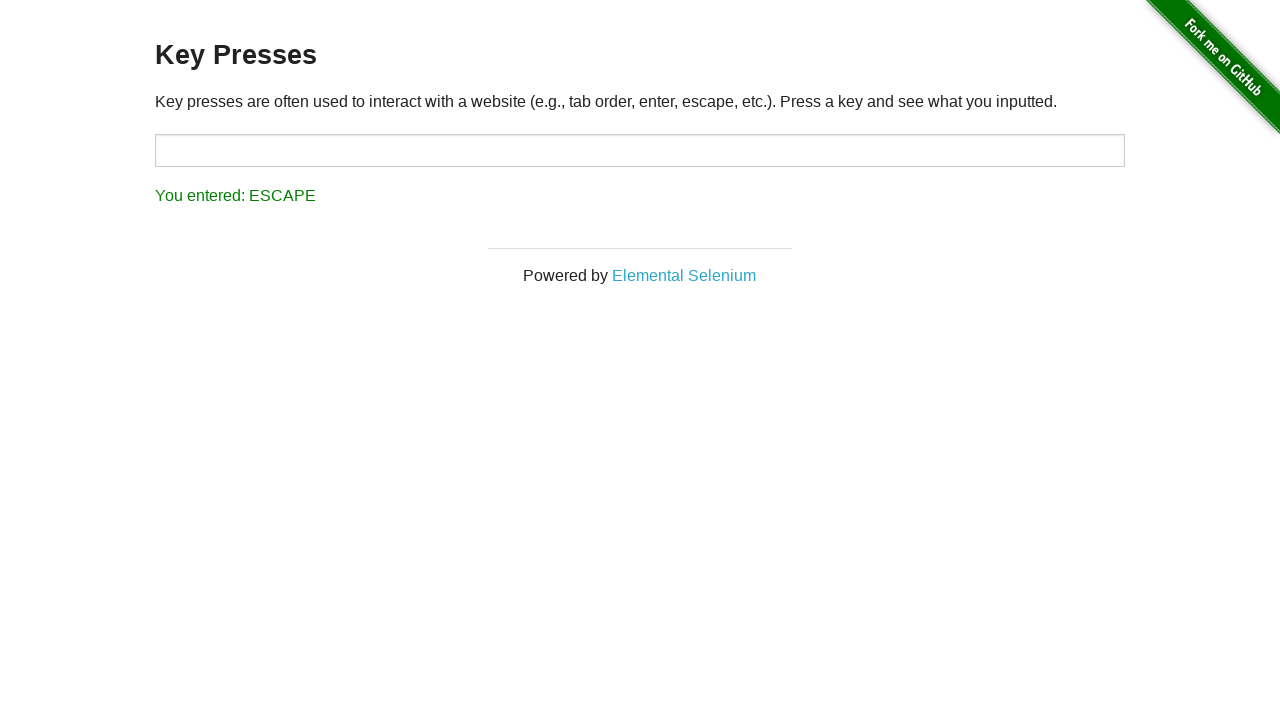

Pressed Space key on target input element on #target
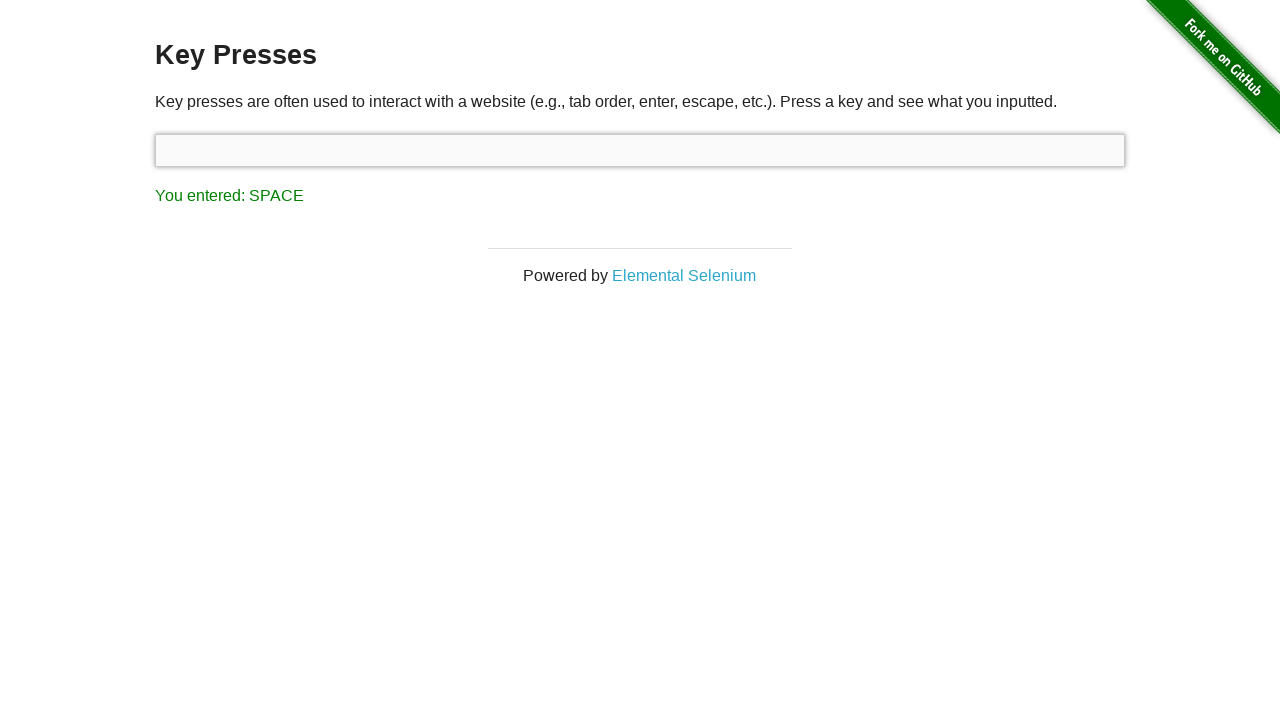

Result element loaded
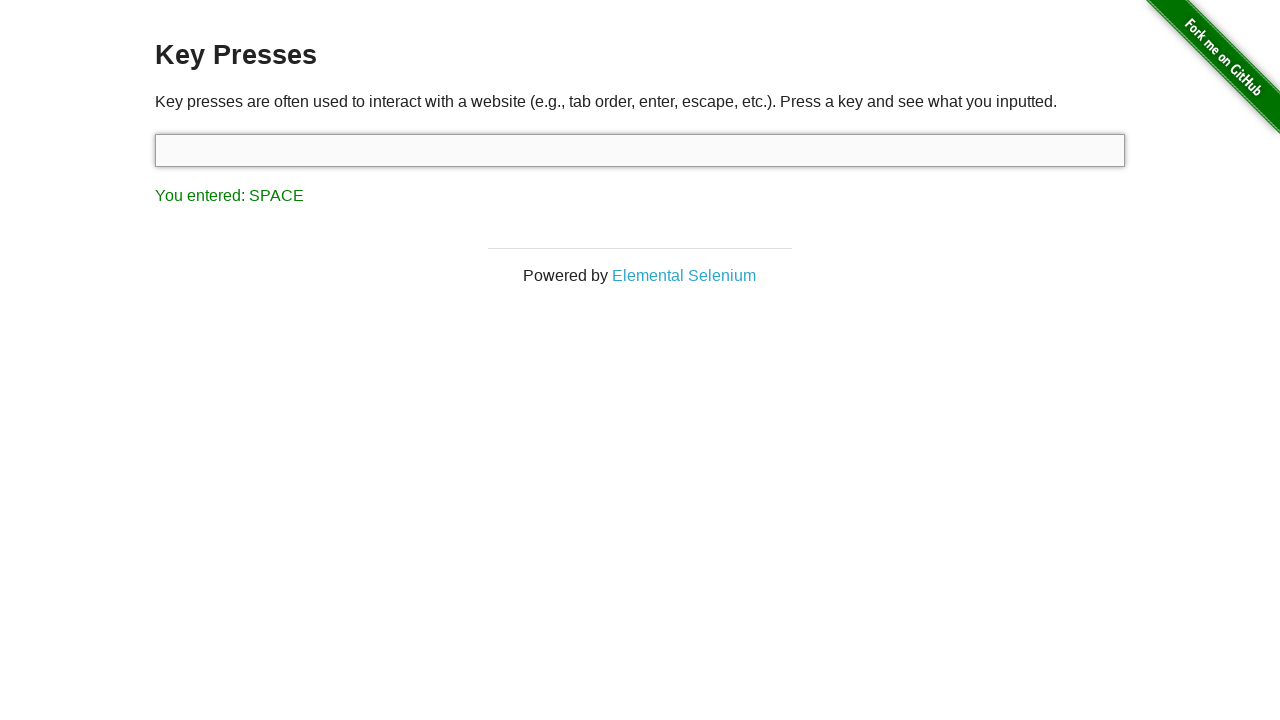

Retrieved result text content
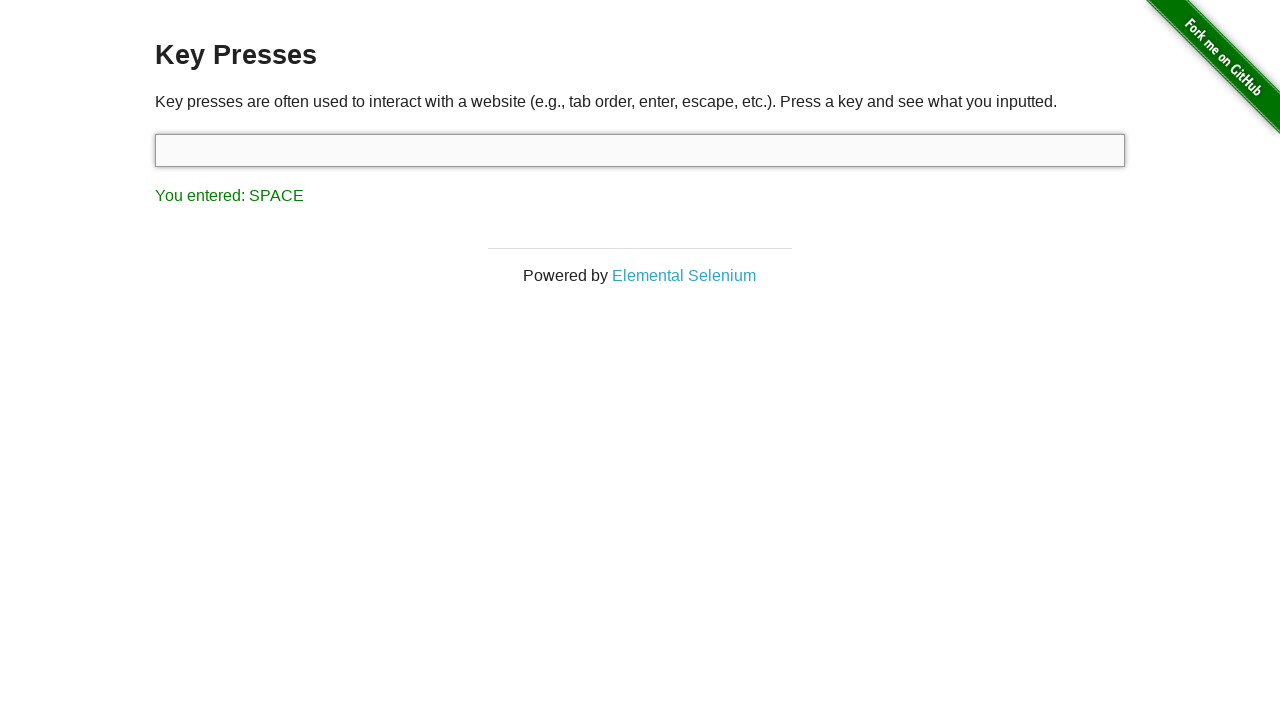

Verified result text displays 'You entered: SPACE'
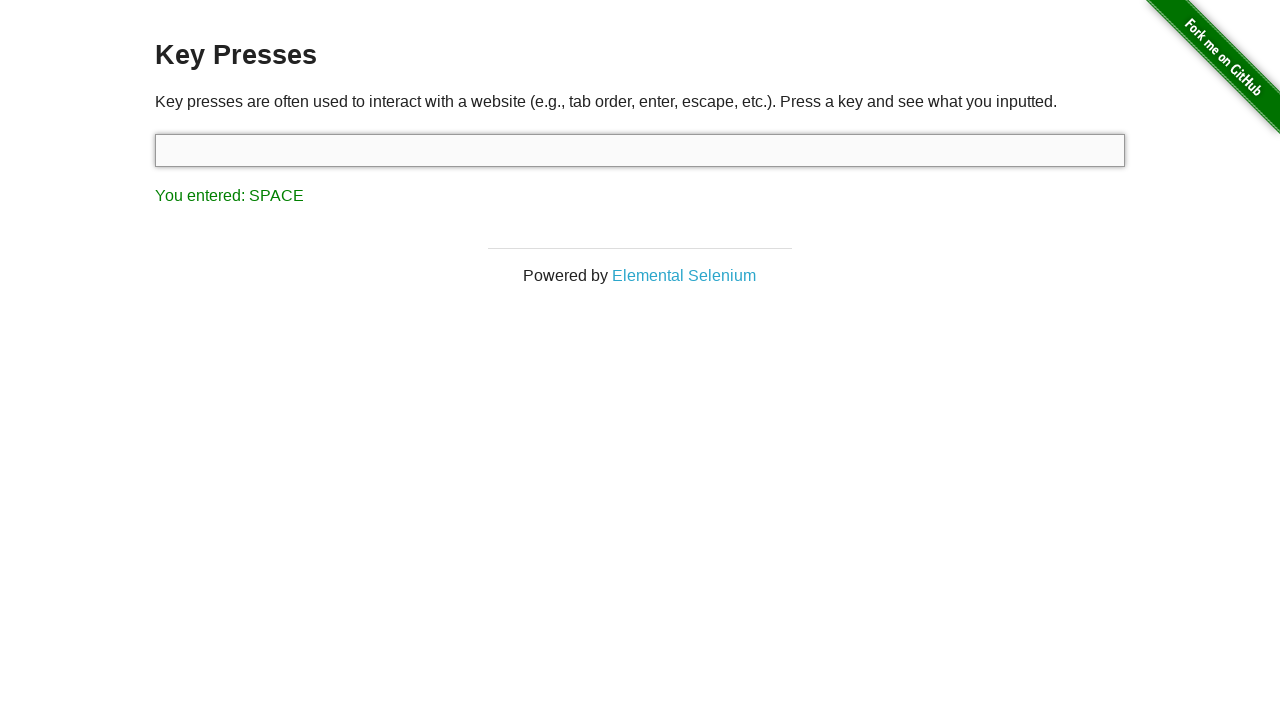

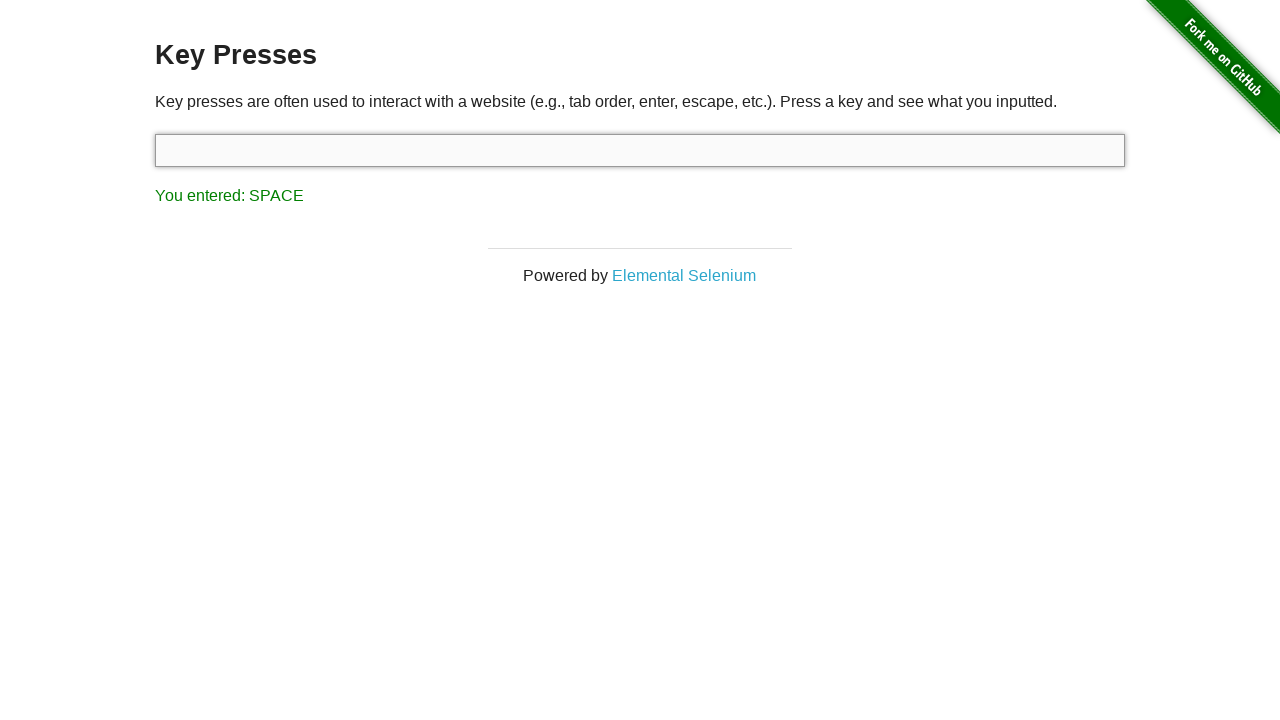